Tests that edits are cancelled when pressing Escape key

Starting URL: https://demo.playwright.dev/todomvc

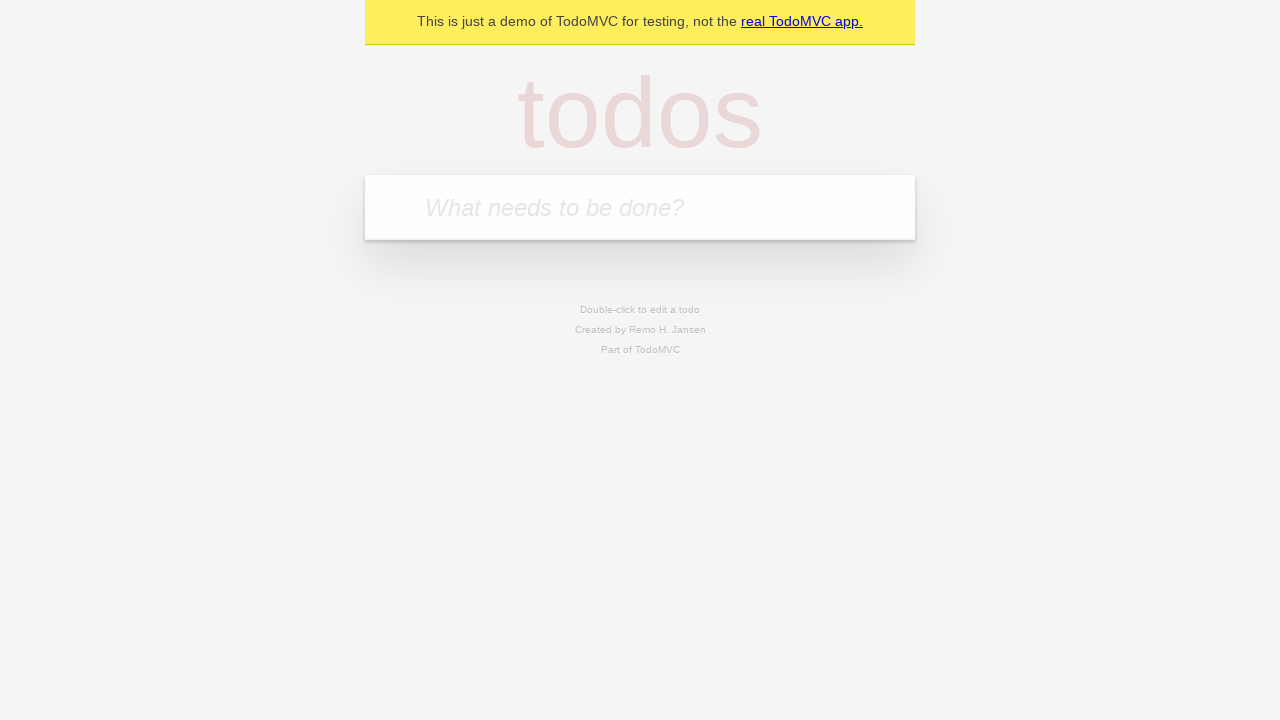

Filled todo input with 'buy some cheese' on internal:attr=[placeholder="What needs to be done?"i]
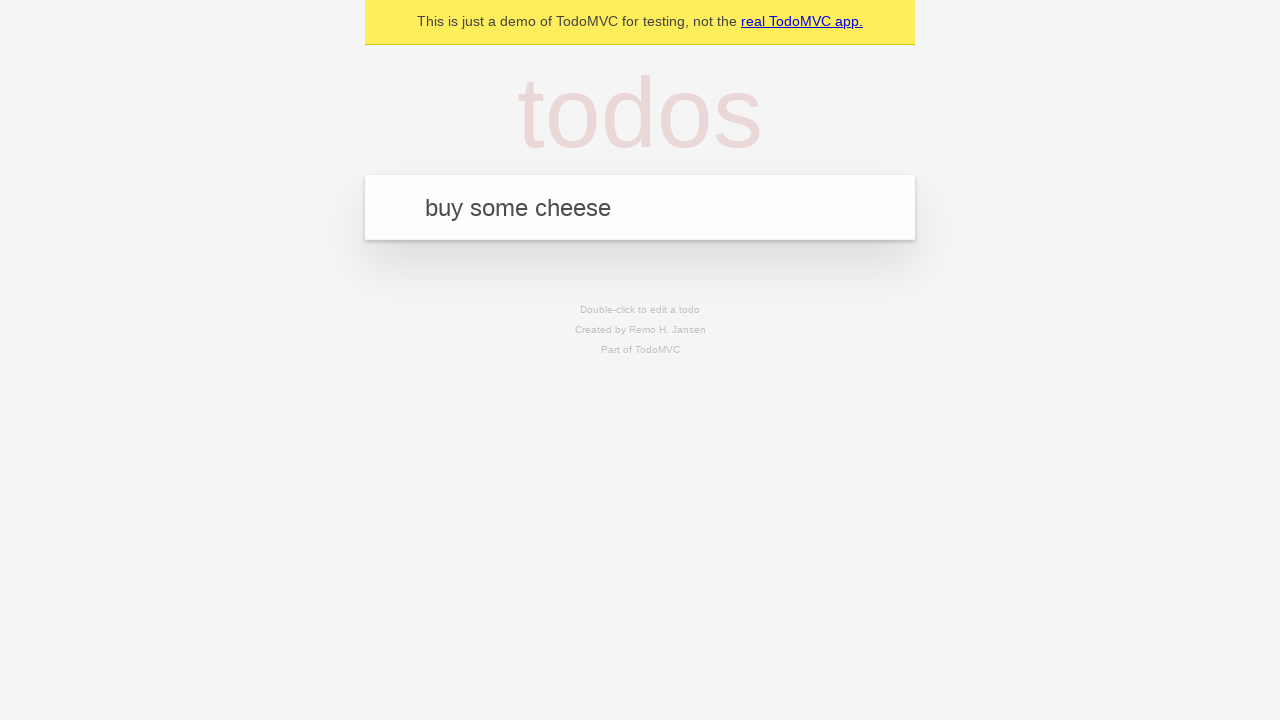

Pressed Enter to create first todo on internal:attr=[placeholder="What needs to be done?"i]
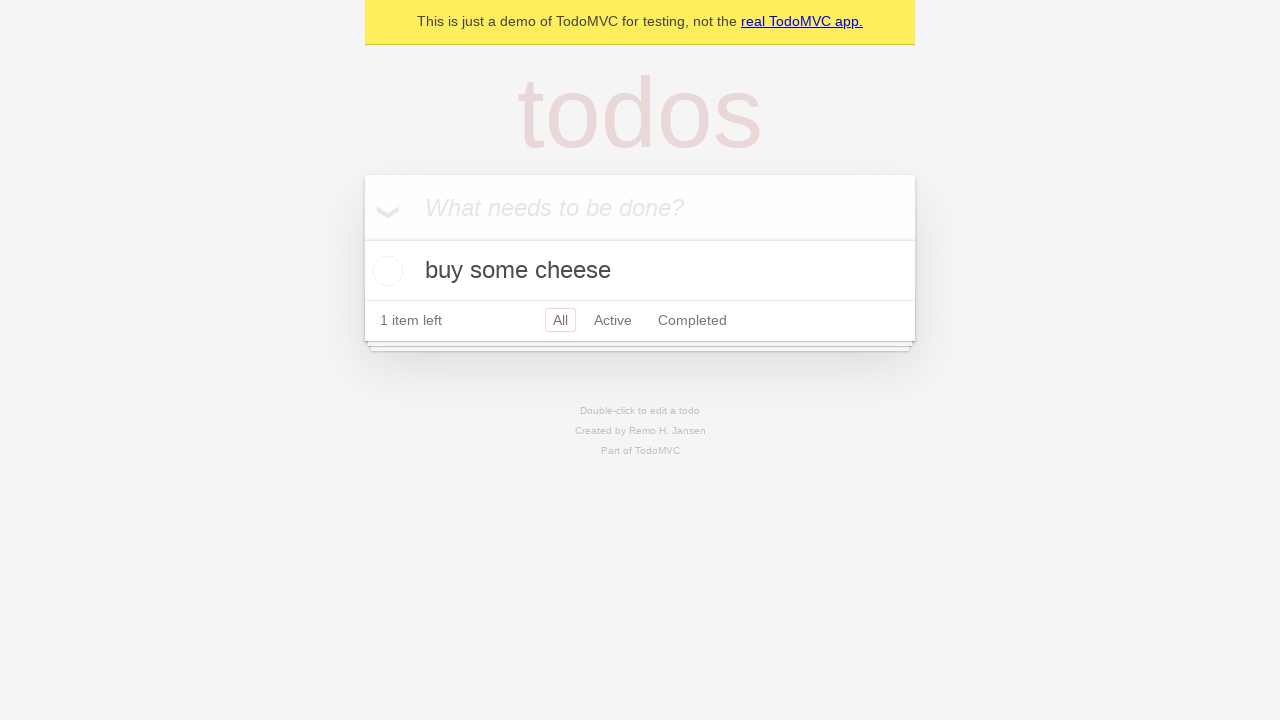

Filled todo input with 'feed the cat' on internal:attr=[placeholder="What needs to be done?"i]
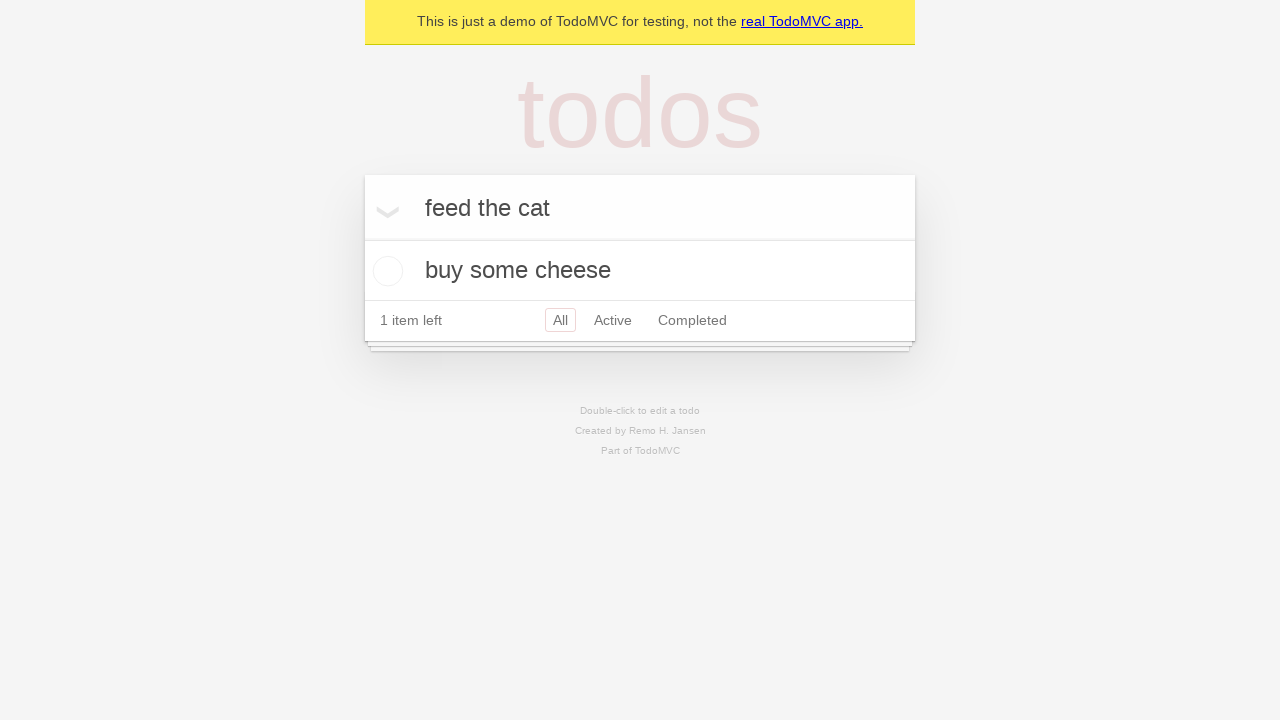

Pressed Enter to create second todo on internal:attr=[placeholder="What needs to be done?"i]
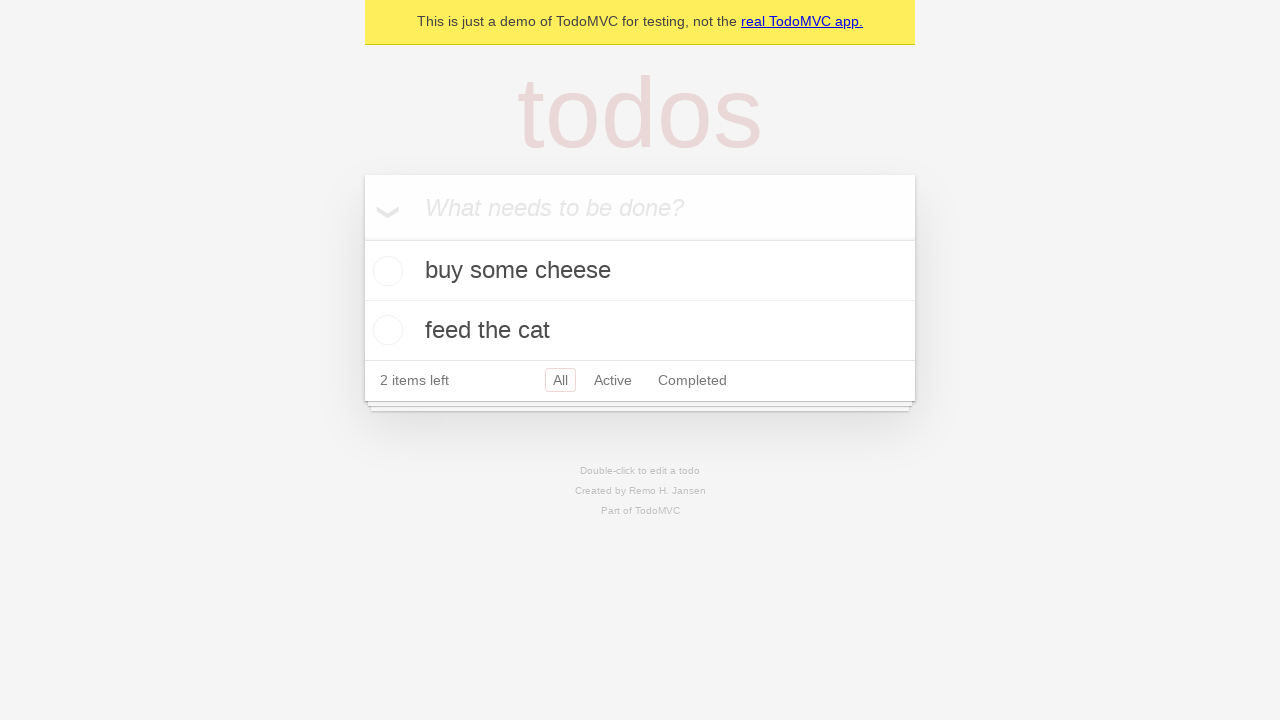

Filled todo input with 'book a doctors appointment' on internal:attr=[placeholder="What needs to be done?"i]
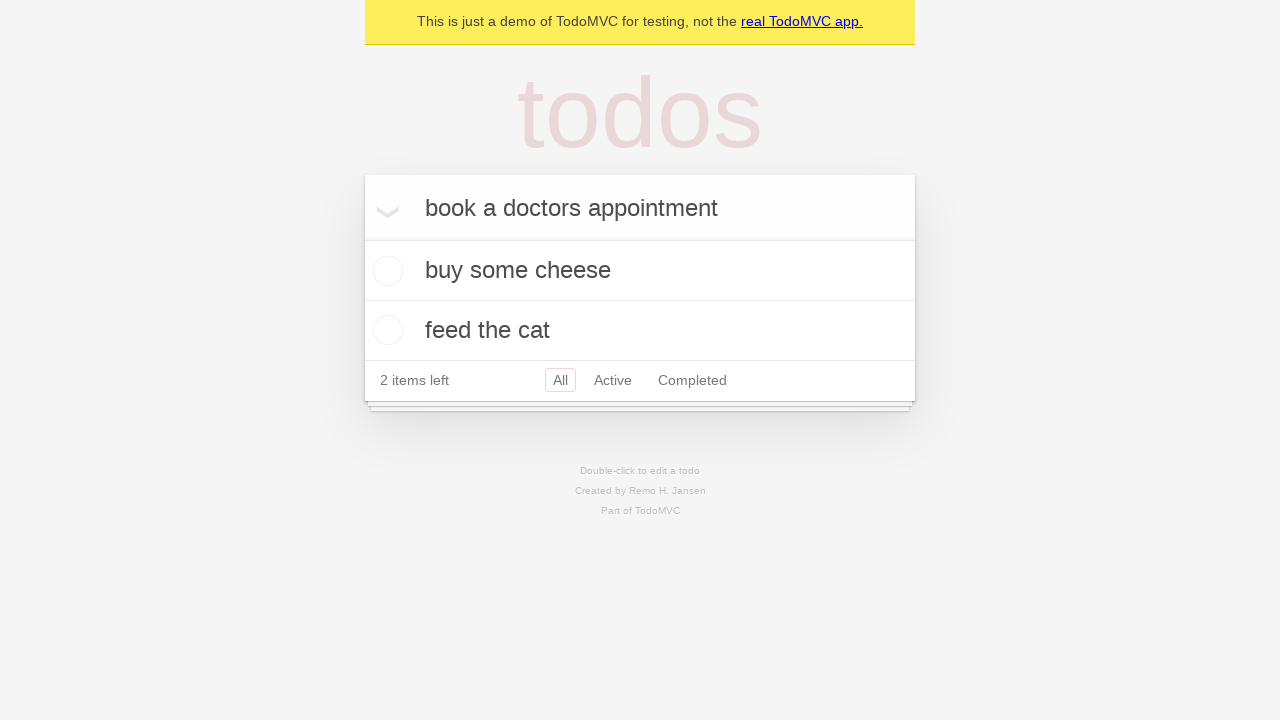

Pressed Enter to create third todo on internal:attr=[placeholder="What needs to be done?"i]
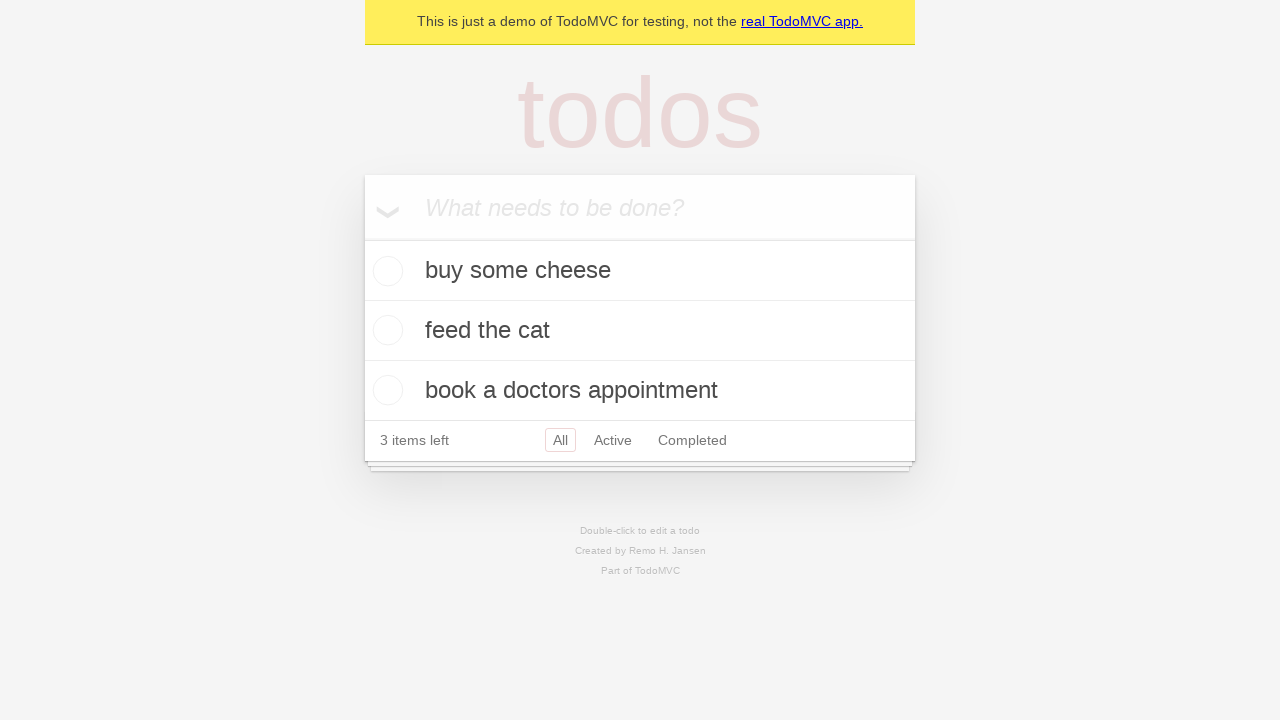

Double-clicked second todo item to enter edit mode at (640, 331) on internal:testid=[data-testid="todo-item"s] >> nth=1
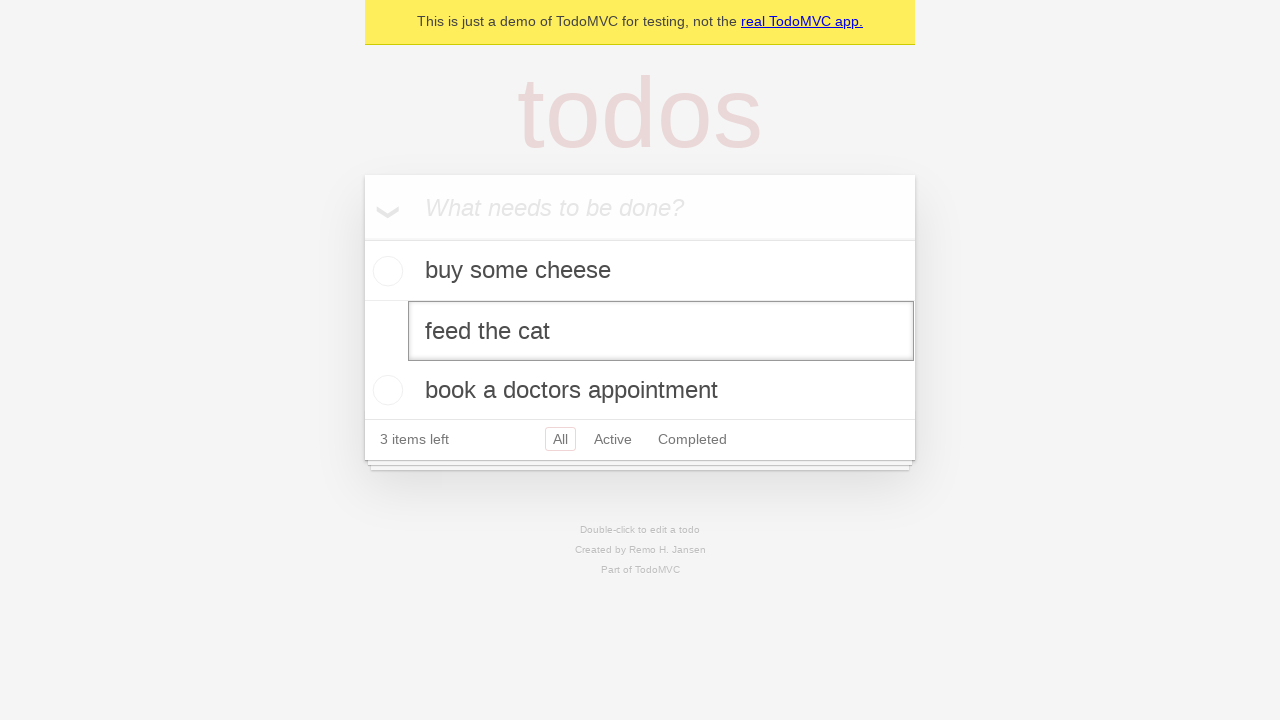

Filled edit field with 'buy some sausages' on internal:testid=[data-testid="todo-item"s] >> nth=1 >> internal:role=textbox[nam
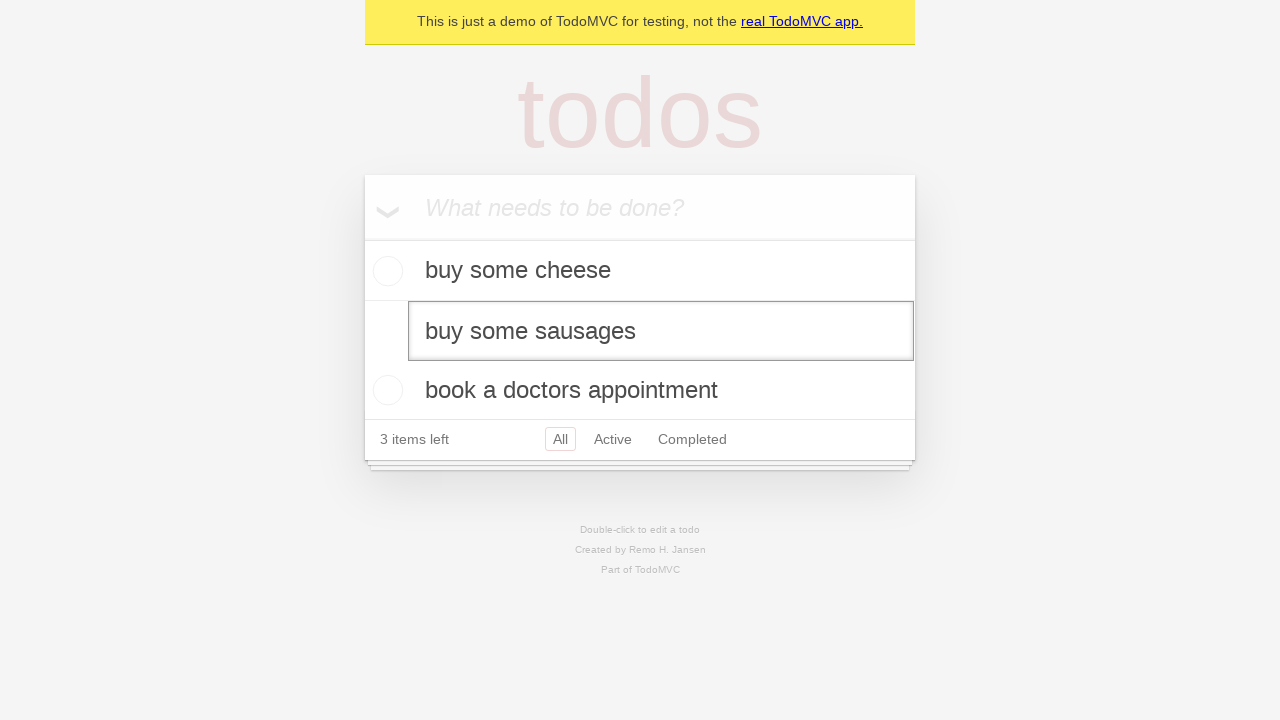

Pressed Escape to cancel edit, reverting changes on internal:testid=[data-testid="todo-item"s] >> nth=1 >> internal:role=textbox[nam
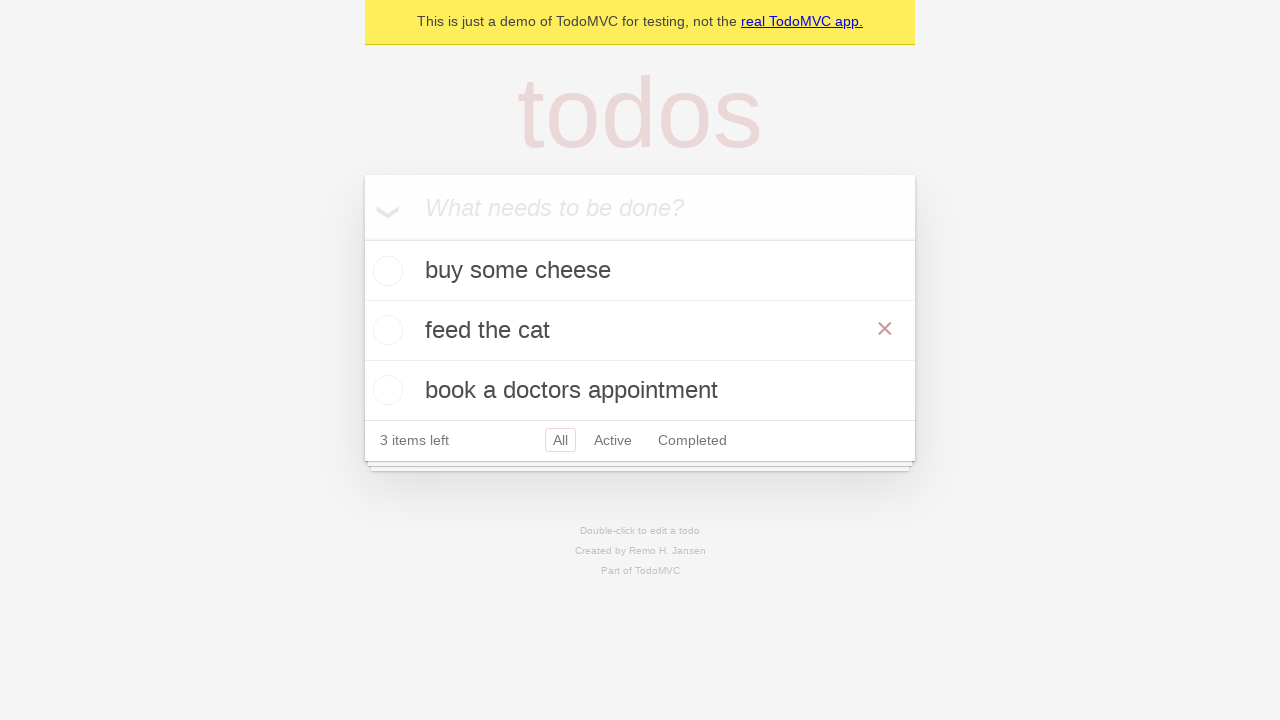

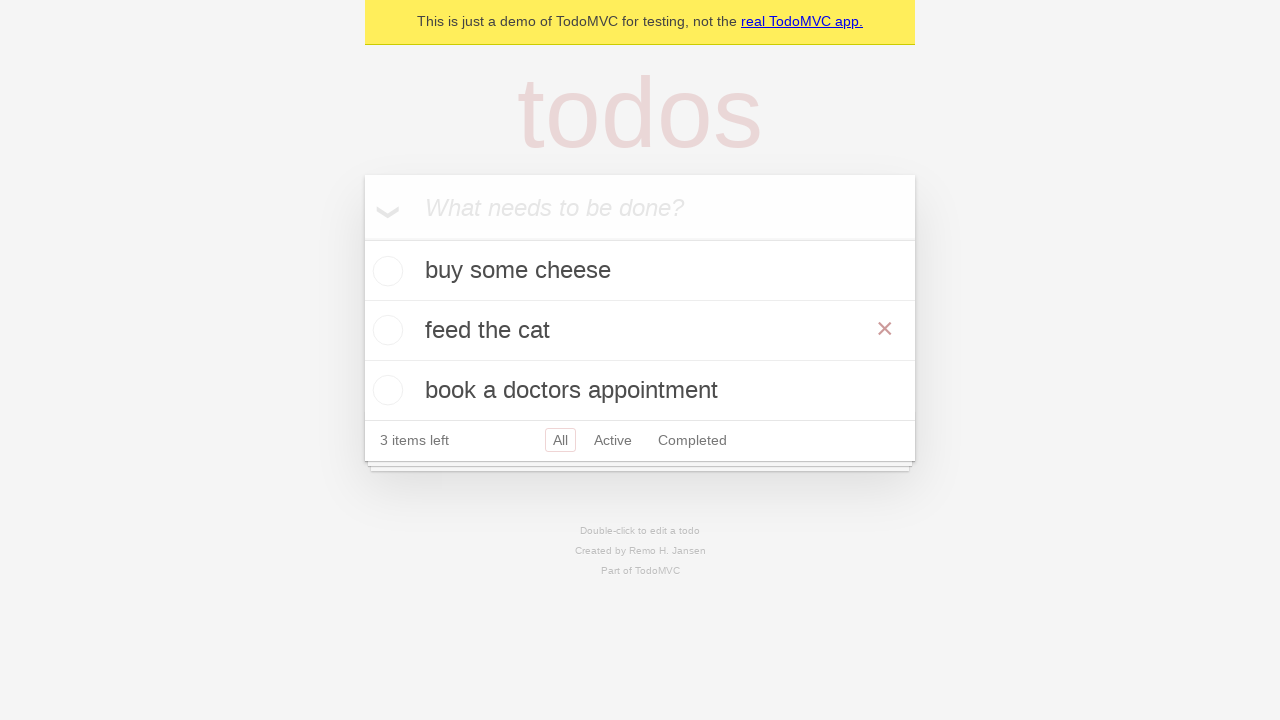